Tests explicit wait functionality by waiting for a button to become clickable after a delay on a dynamic properties demo page

Starting URL: https://demoqa.com/dynamic-properties

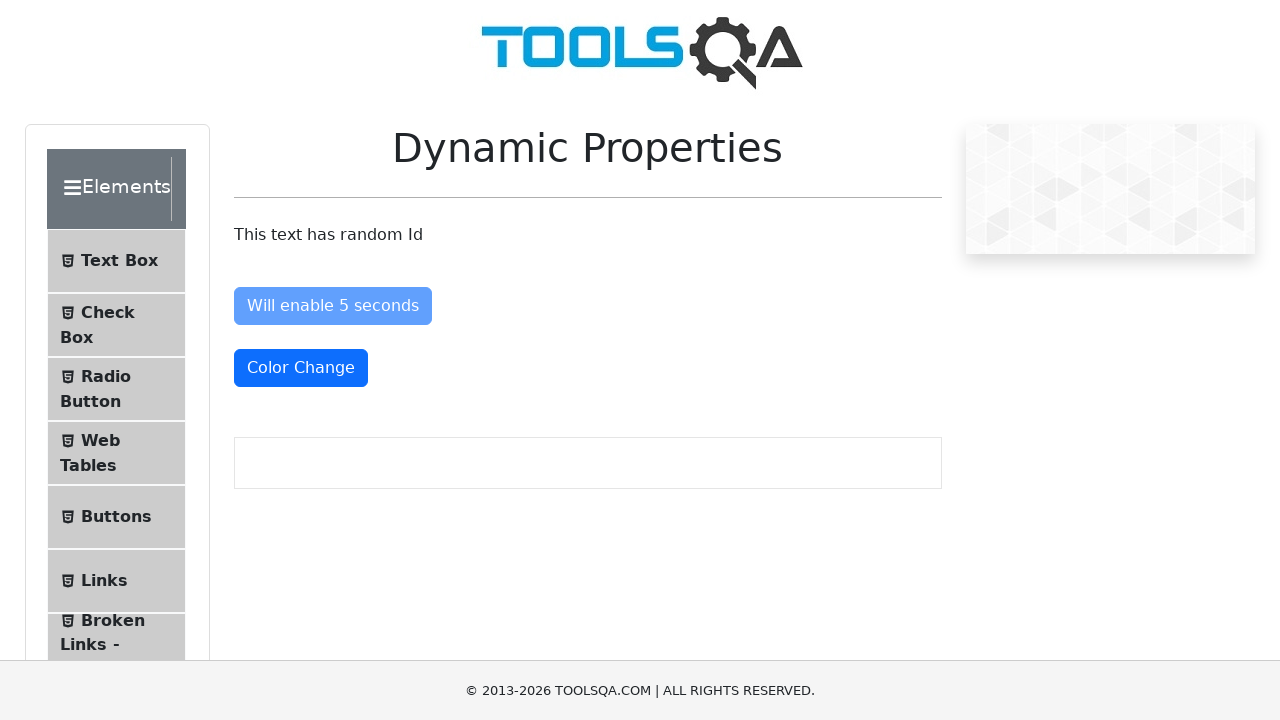

Waited for 'Enable After' button to become enabled
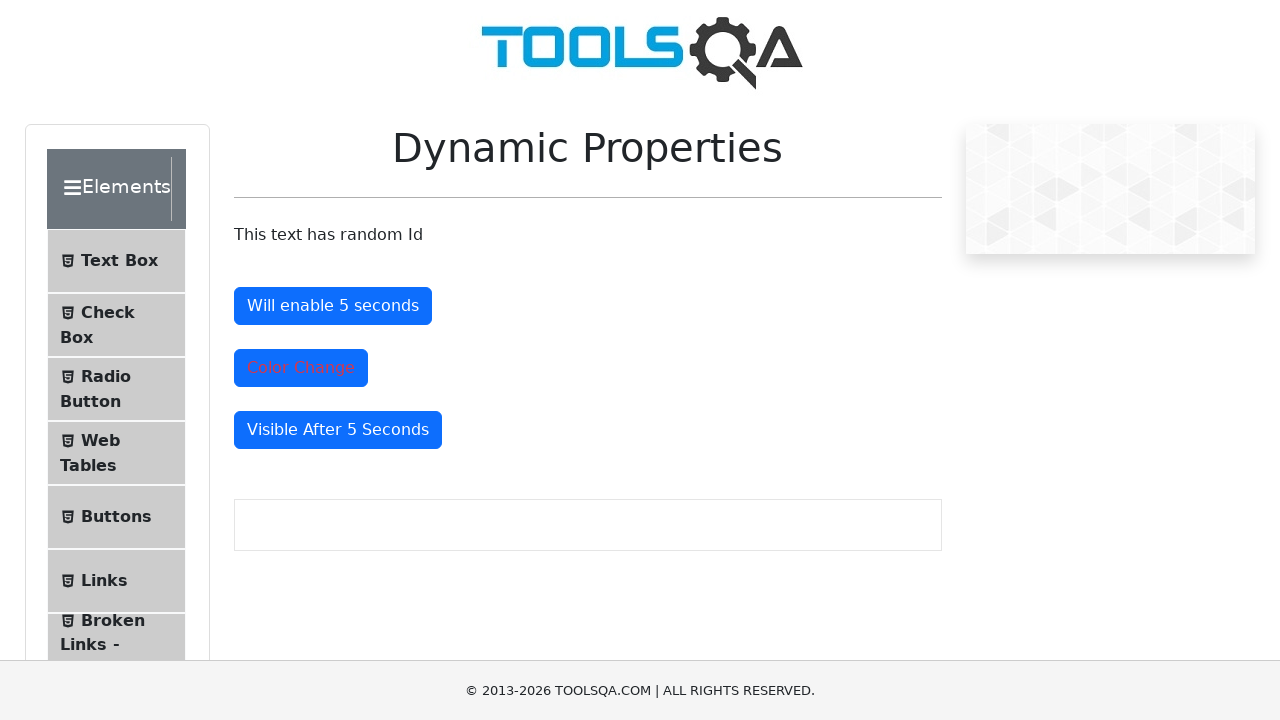

Clicked the 'Enable After' button at (333, 306) on #enableAfter
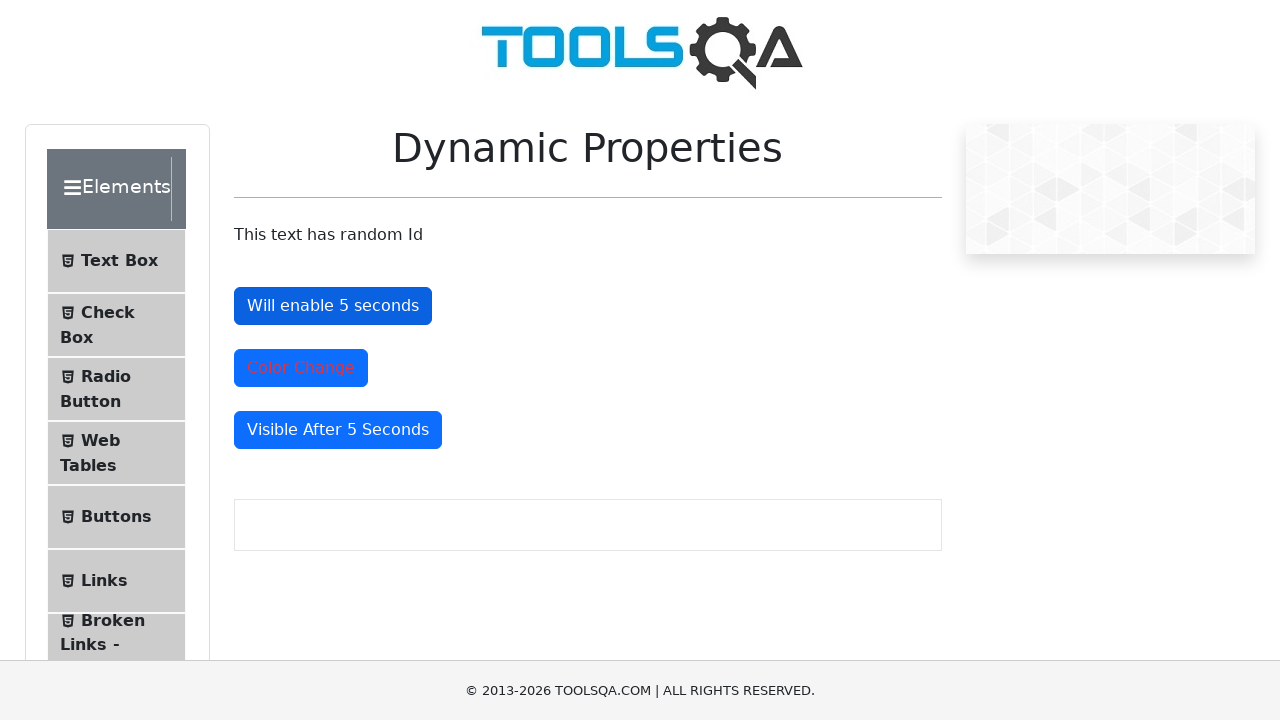

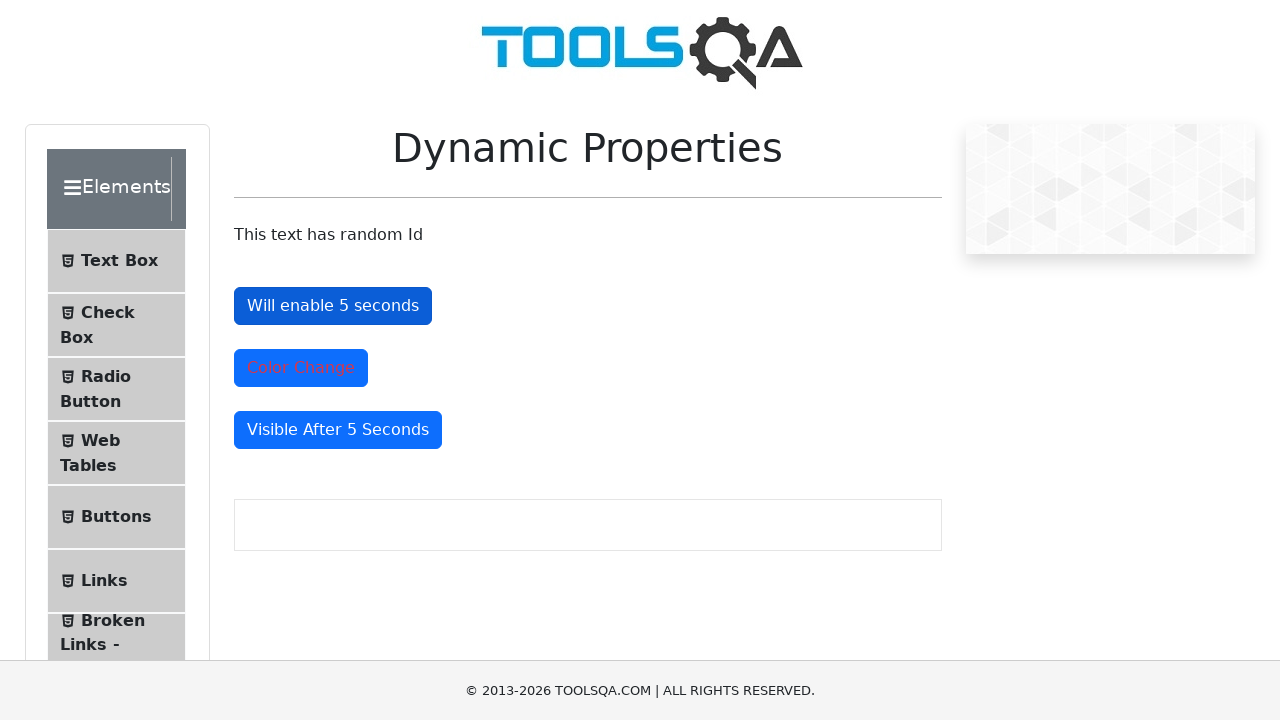